Tests the search functionality on Python.org by entering "pycon" in the search box and submitting the search form

Starting URL: https://www.python.org

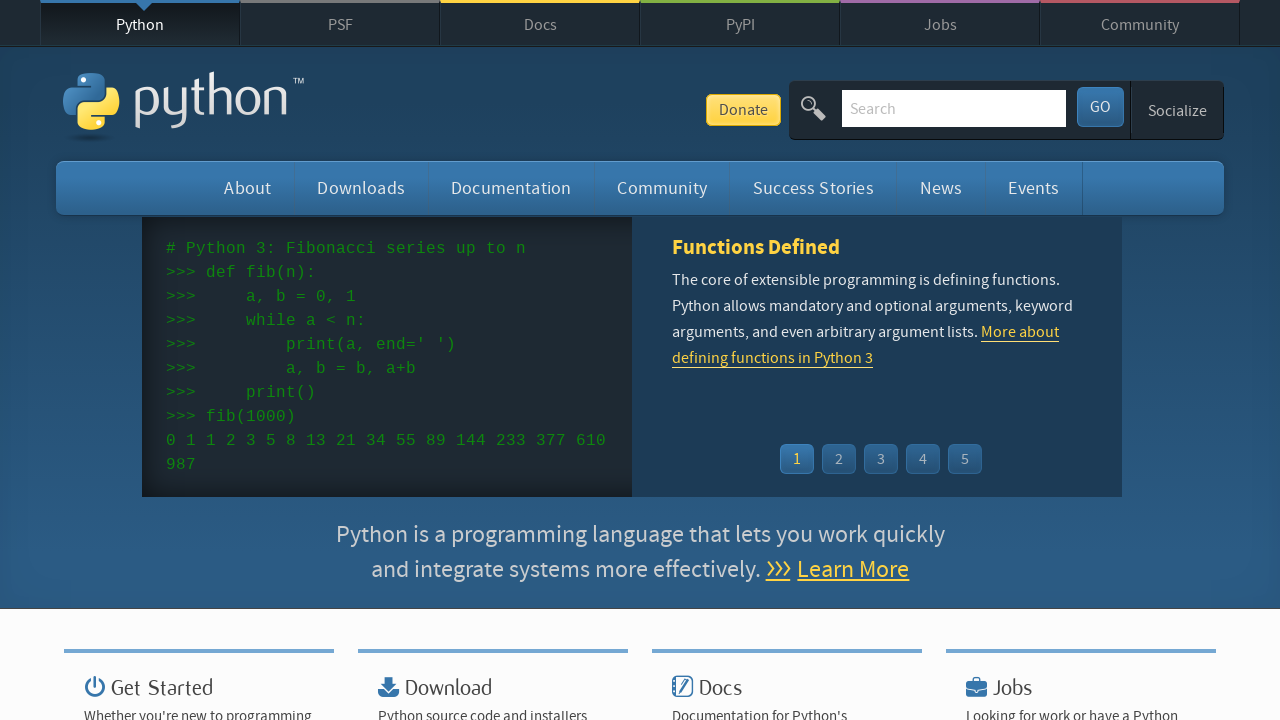

Filled search box with 'pycon' on input[name='q']
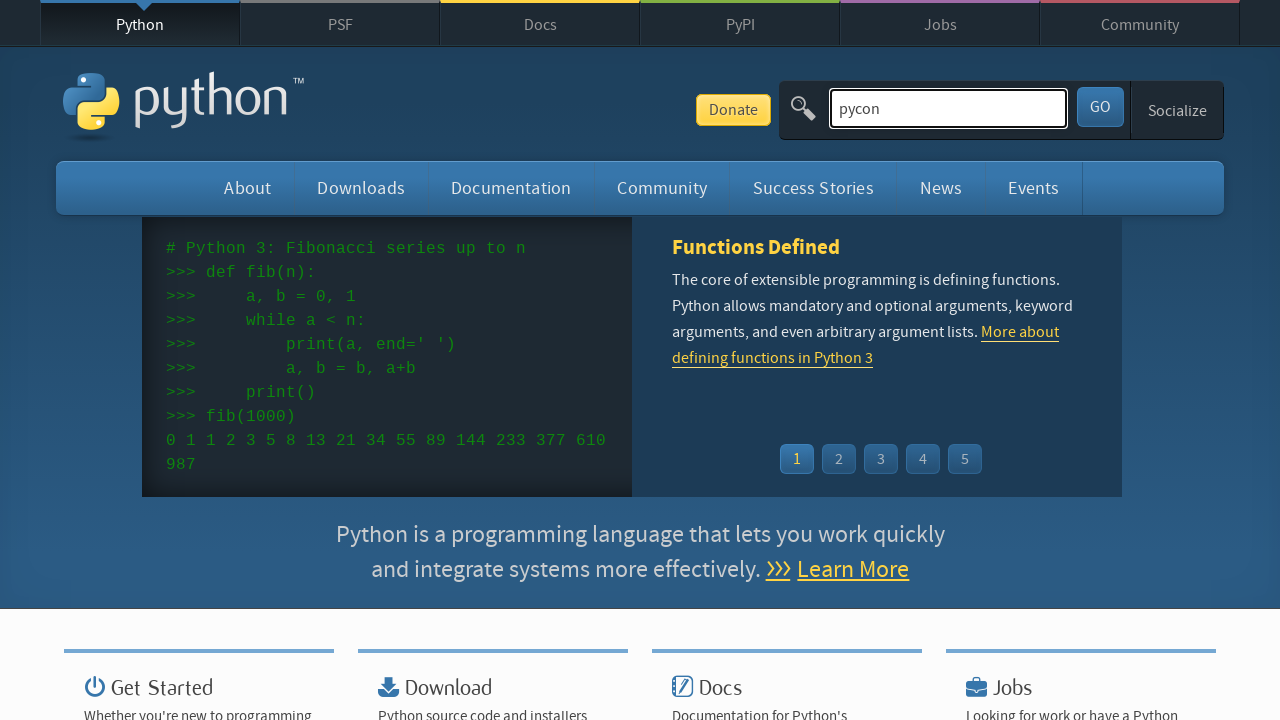

Pressed Enter to submit the search form on input[name='q']
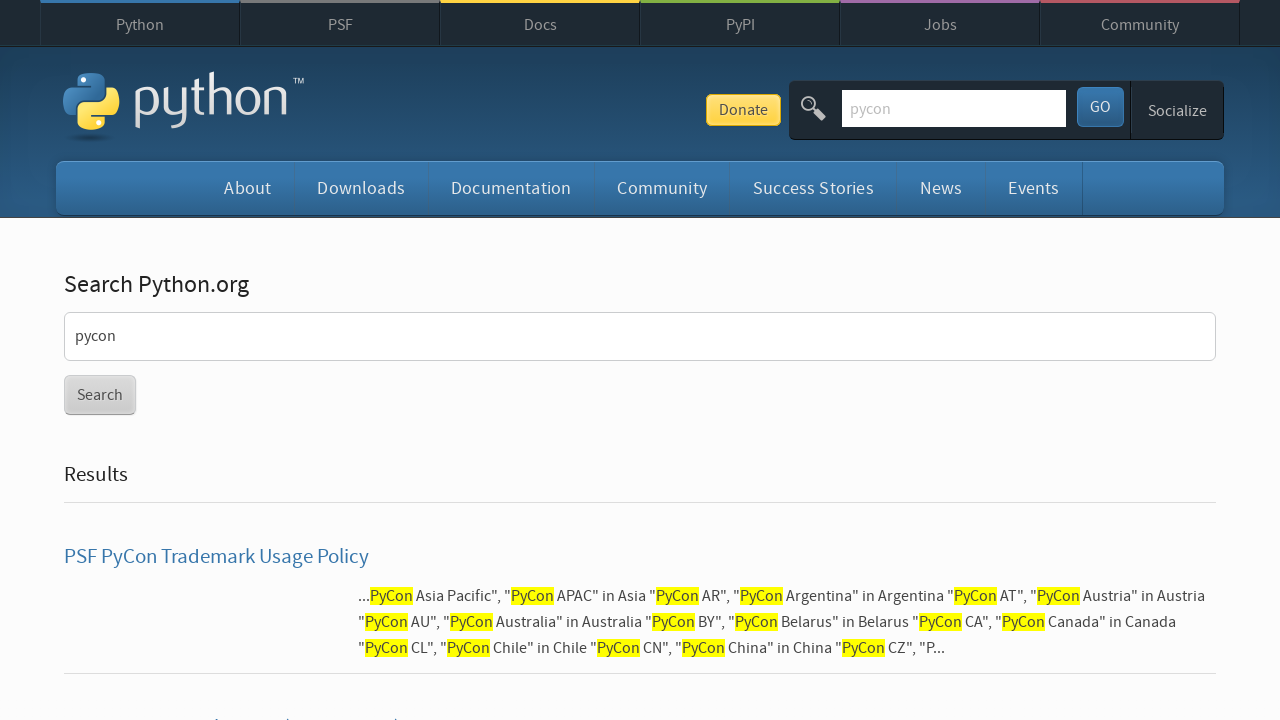

Search results page loaded and network idle
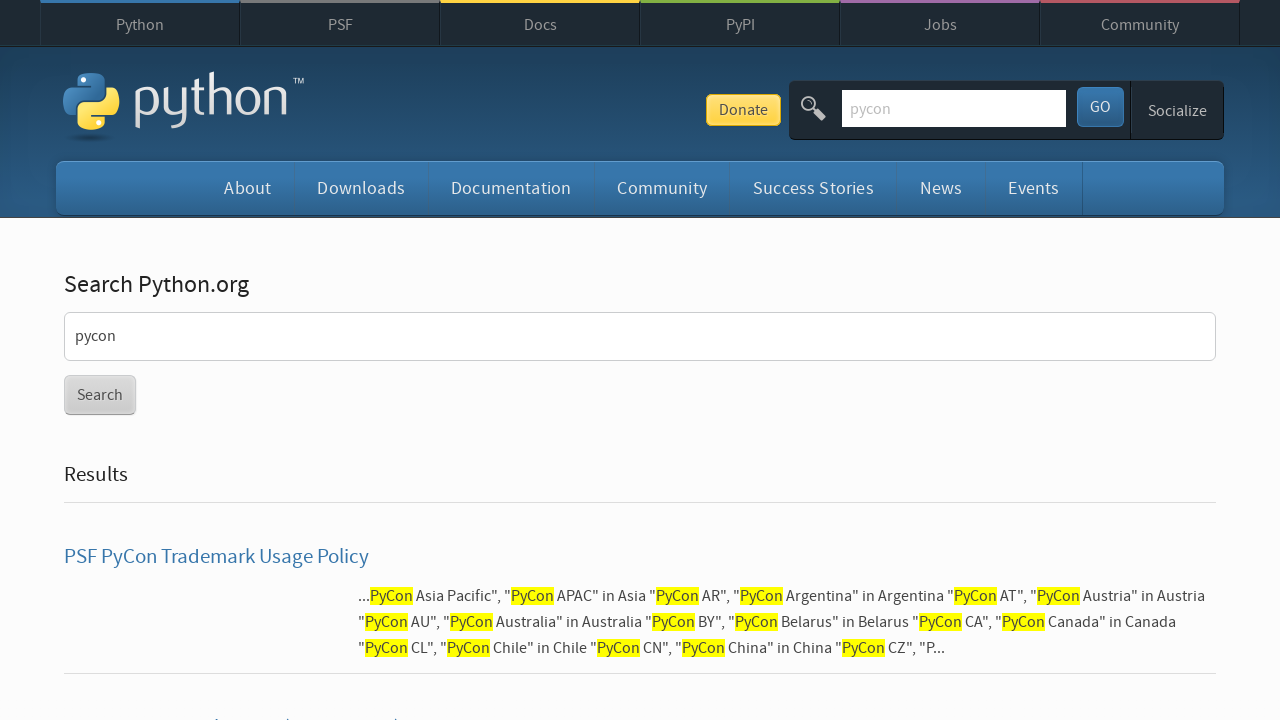

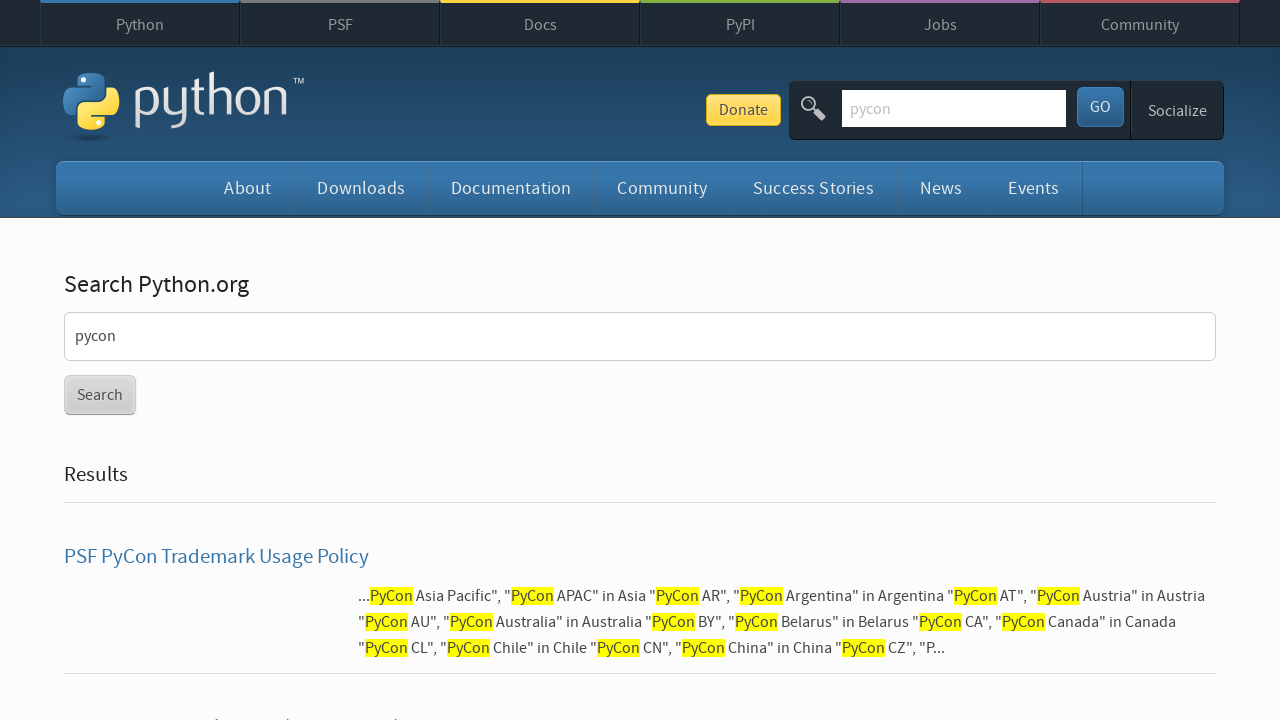